Tests navigation to the matches section and verifies the matches header is displayed

Starting URL: https://football.ua

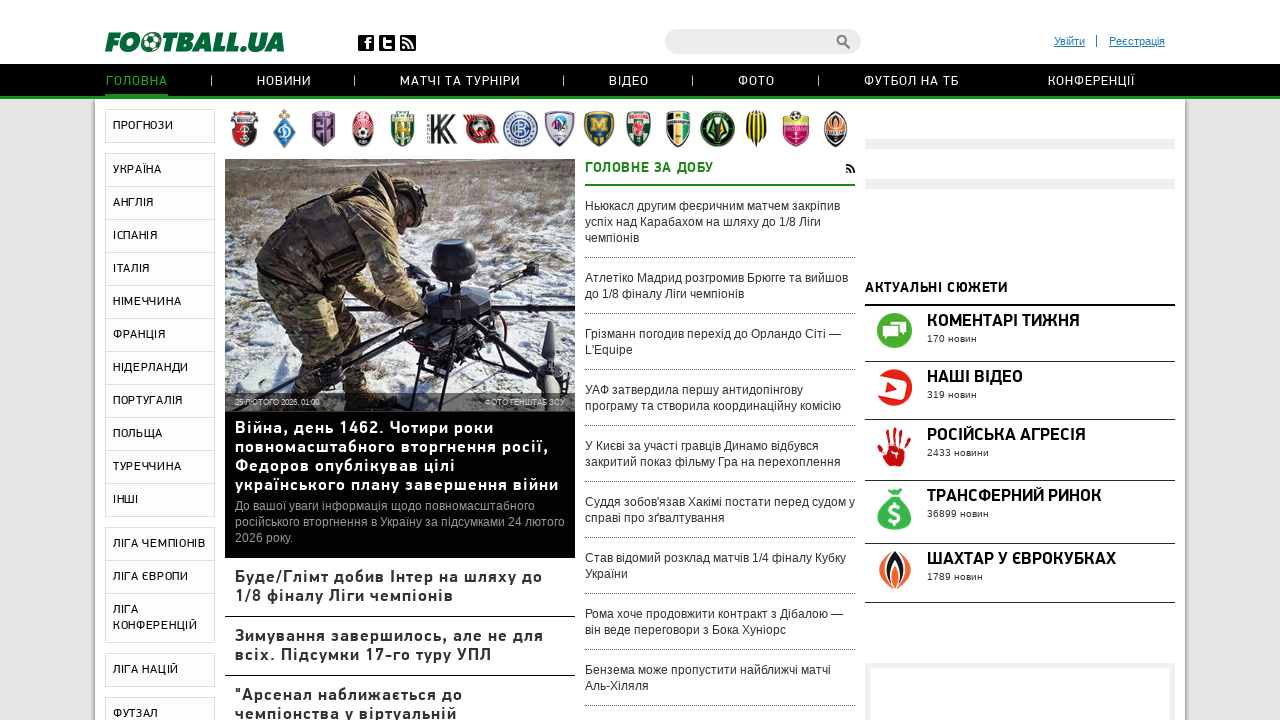

Clicked navigation link to matches section at (712, 206) on a[href*='match']
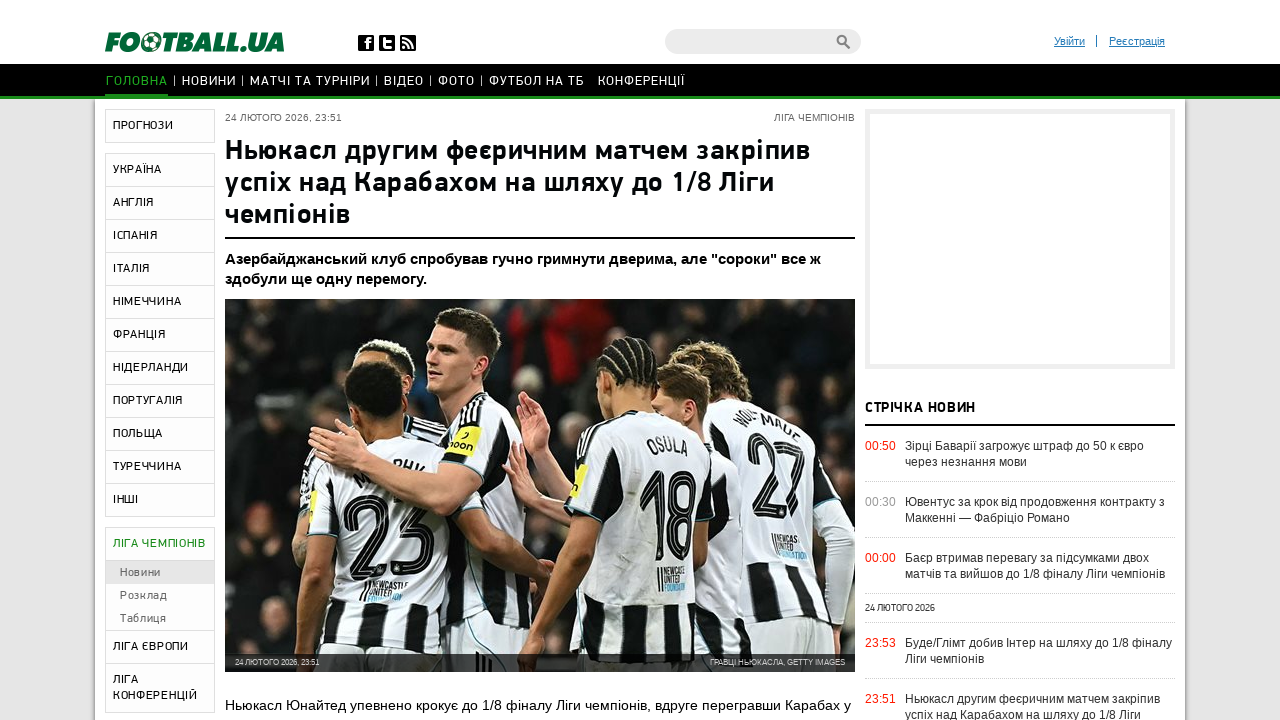

Matches header loaded and is visible
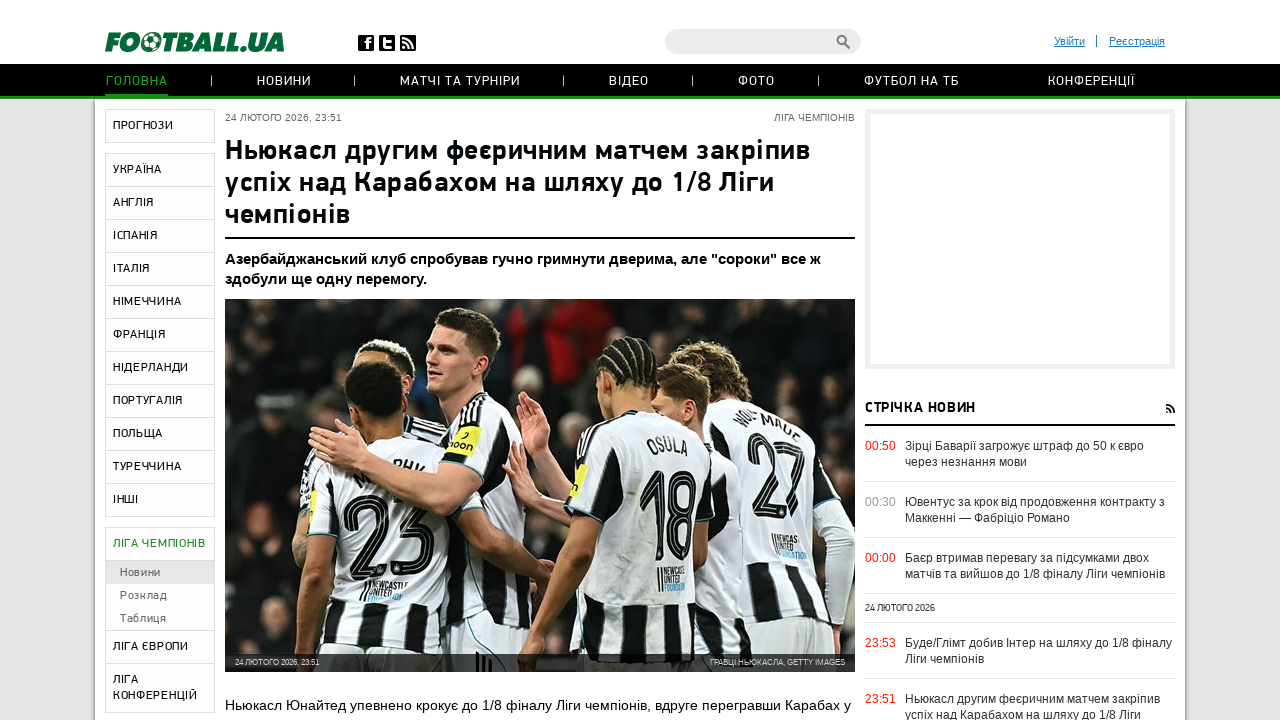

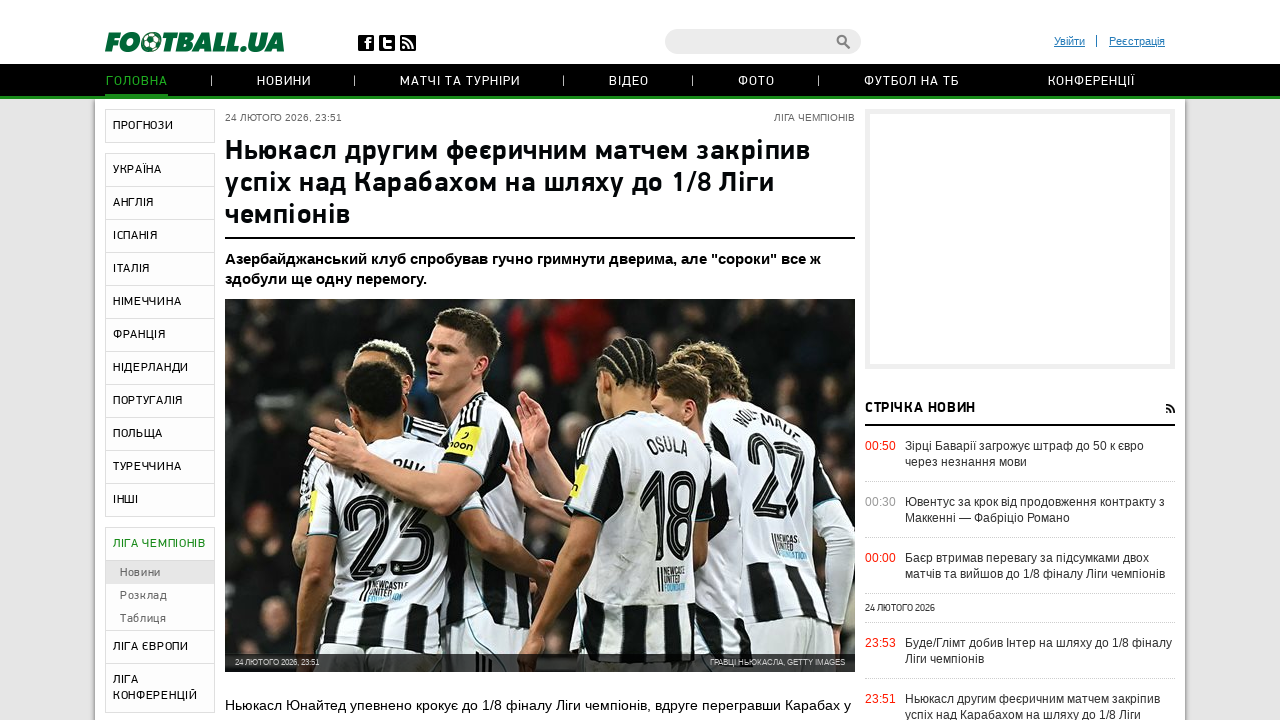